Tests the double-click button functionality in the Buttons section by performing a double-click action.

Starting URL: https://demoqa.com/

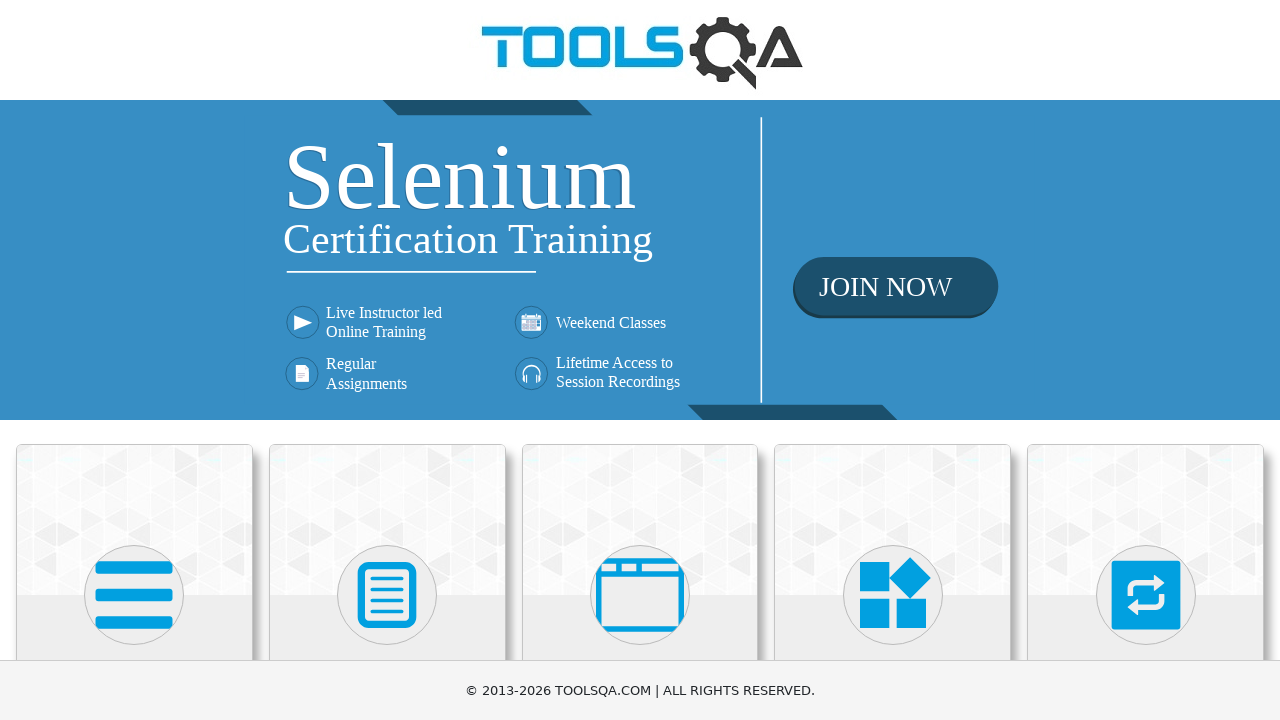

Clicked Elements section at (134, 360) on text=Elements
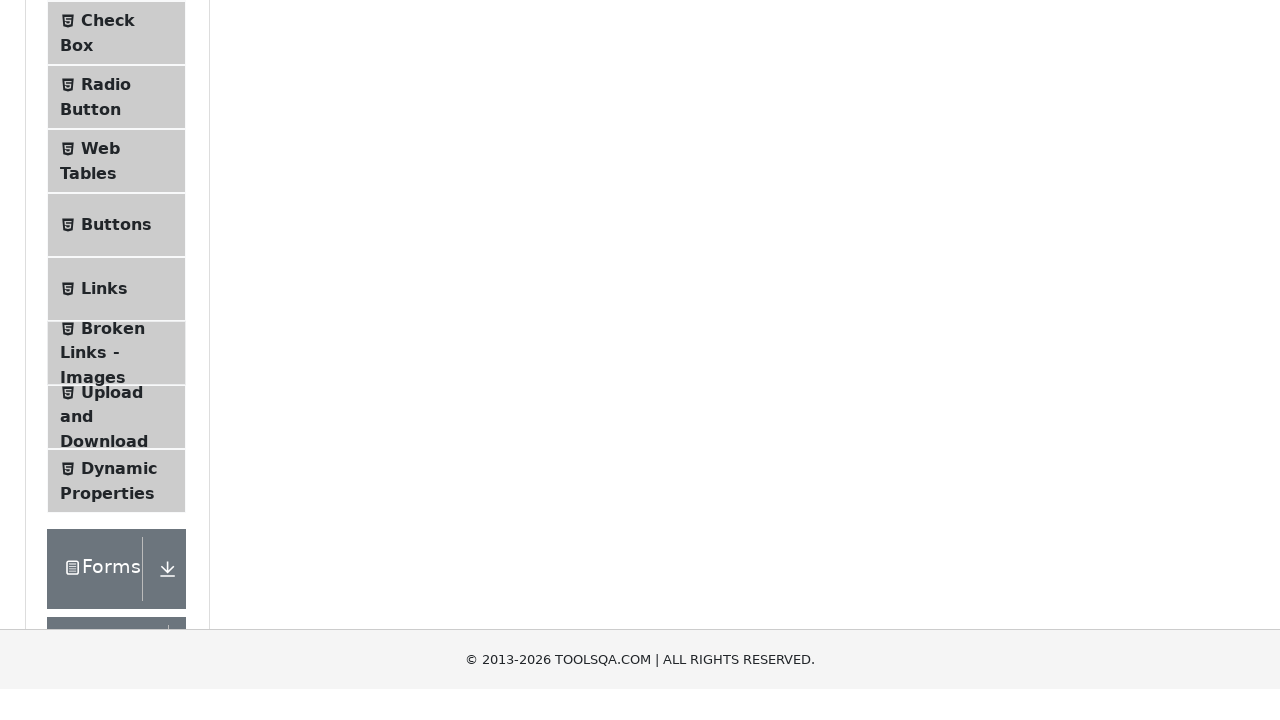

Clicked Buttons menu item at (116, 517) on text=Buttons
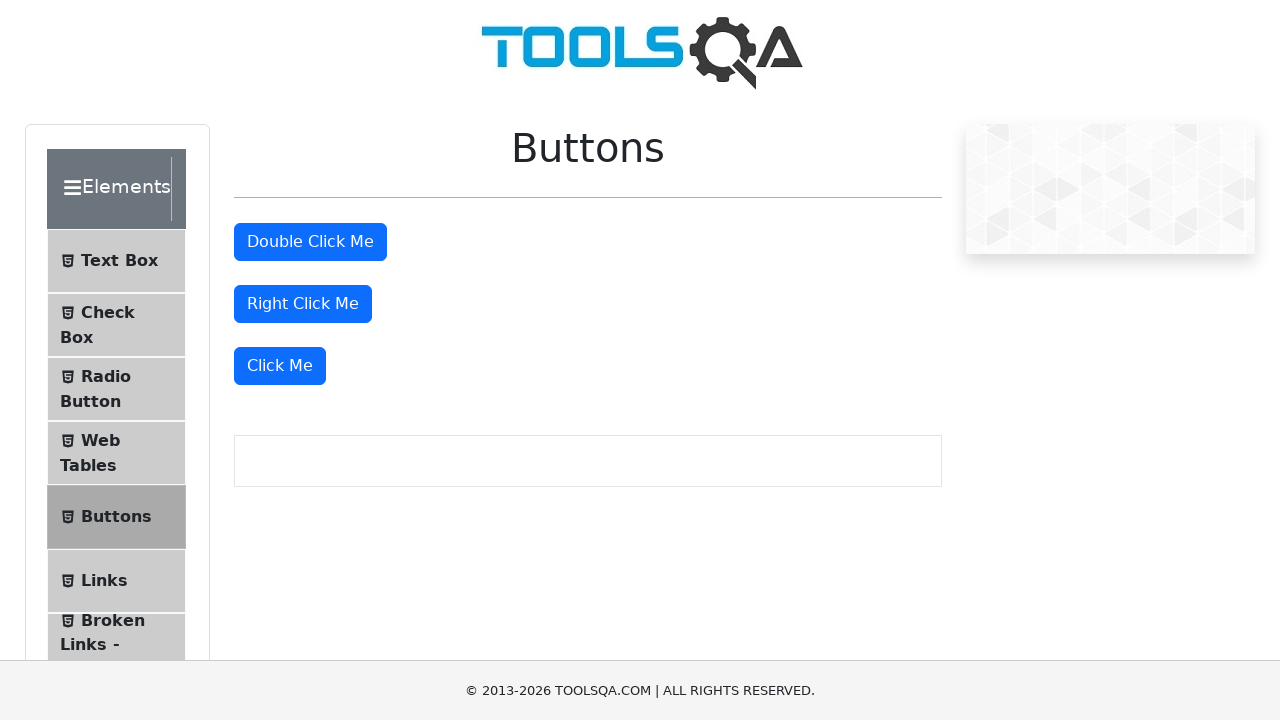

Double-clicked the 'Double click me' button at (310, 242) on text=Double click me
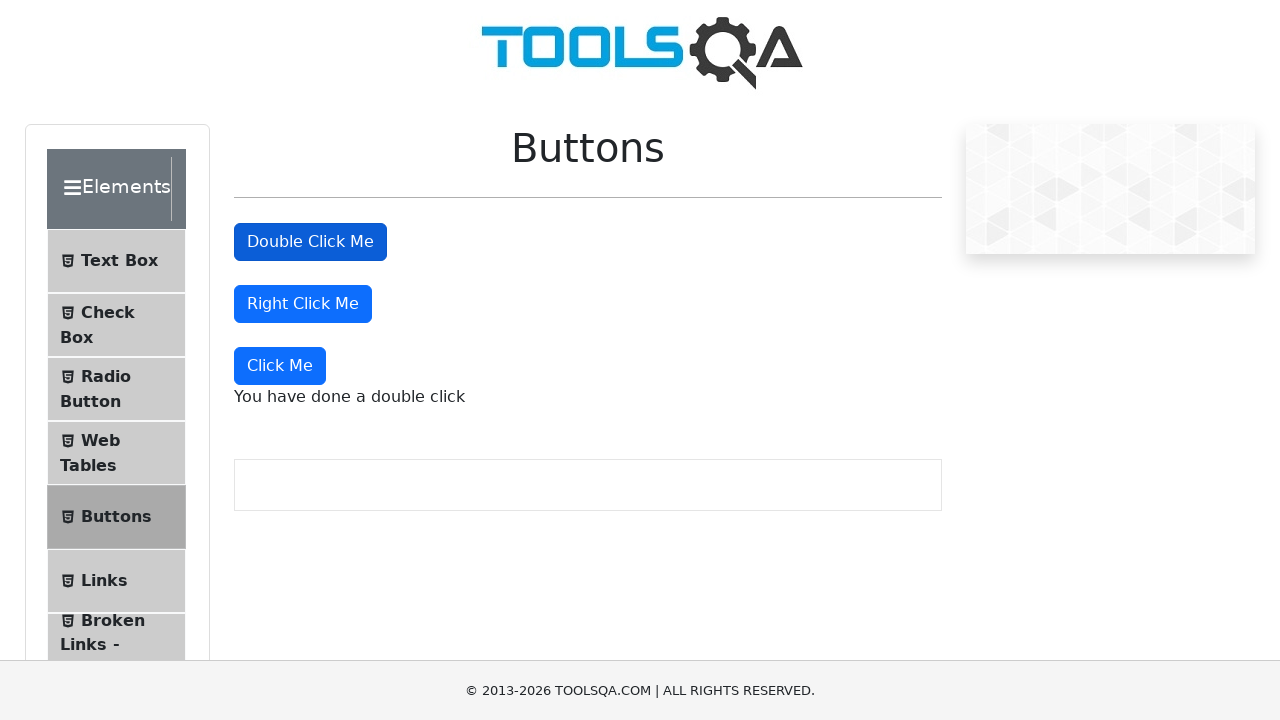

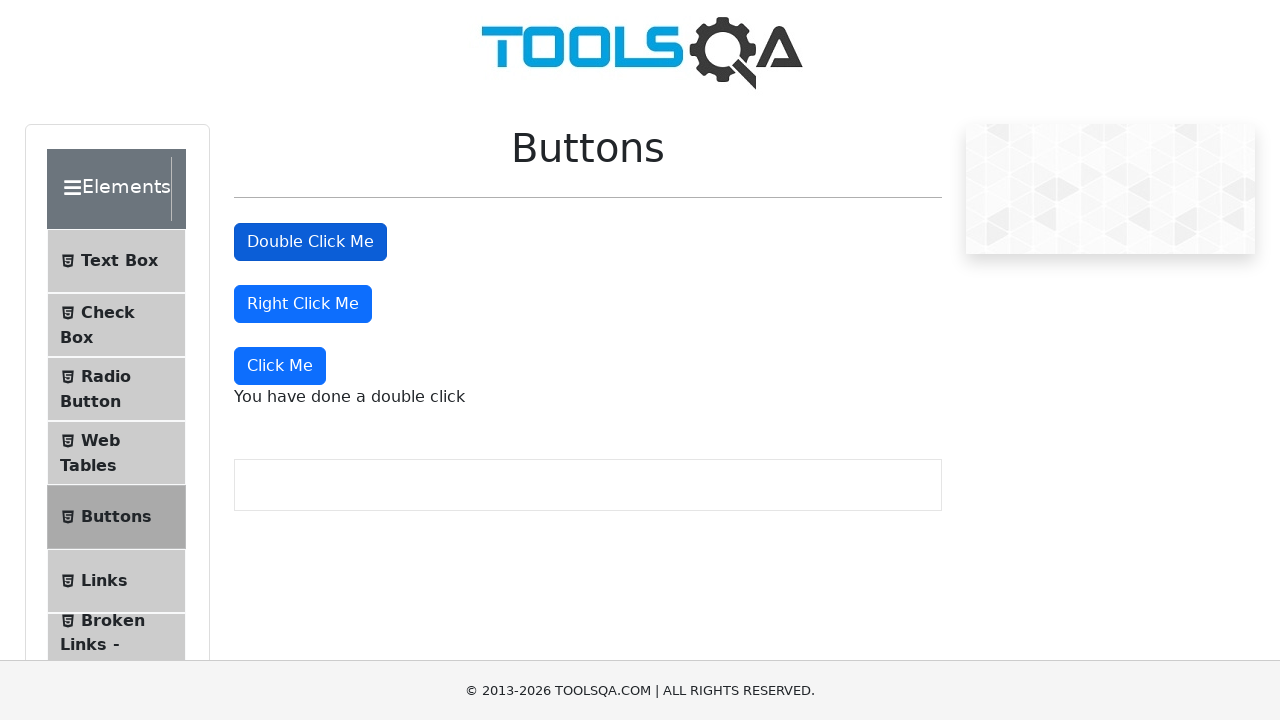